Tests that the Selenium practice page loads correctly by verifying the page title matches the expected value "Selenium Practice - Student Registration Form"

Starting URL: https://www.tutorialspoint.com/selenium/practice/selenium_automation_practice.php

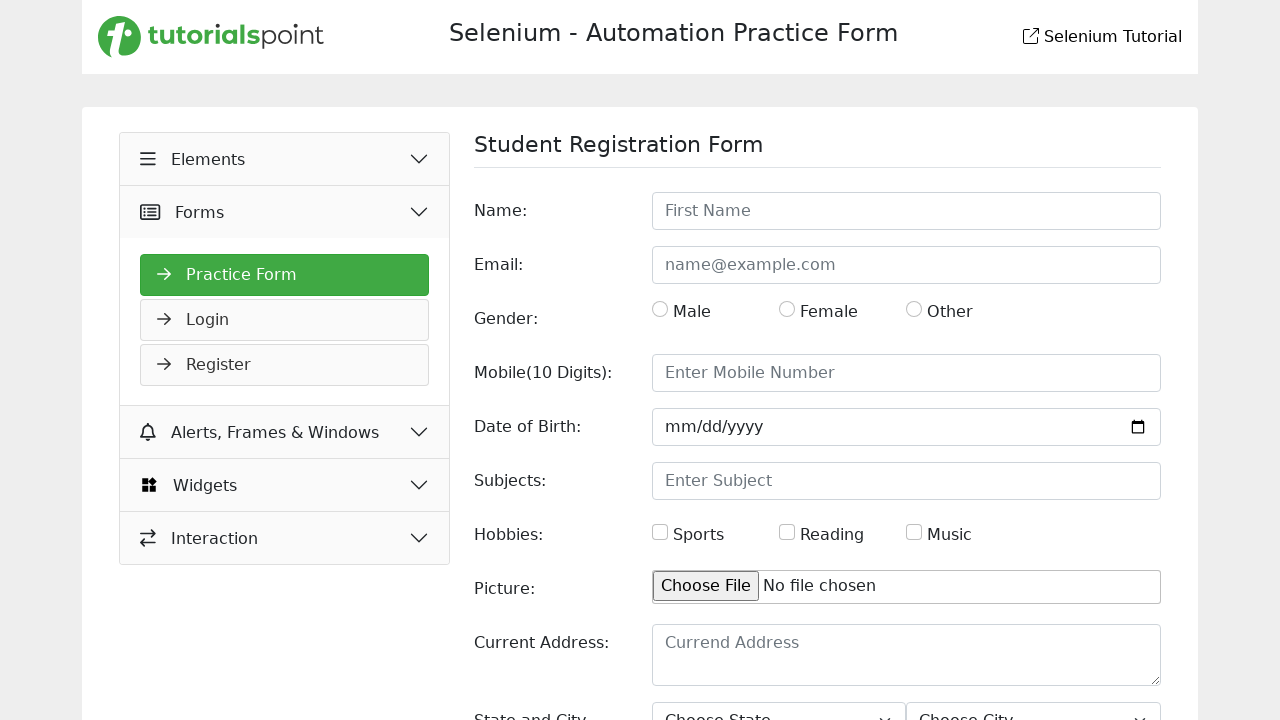

Waited for page to fully load
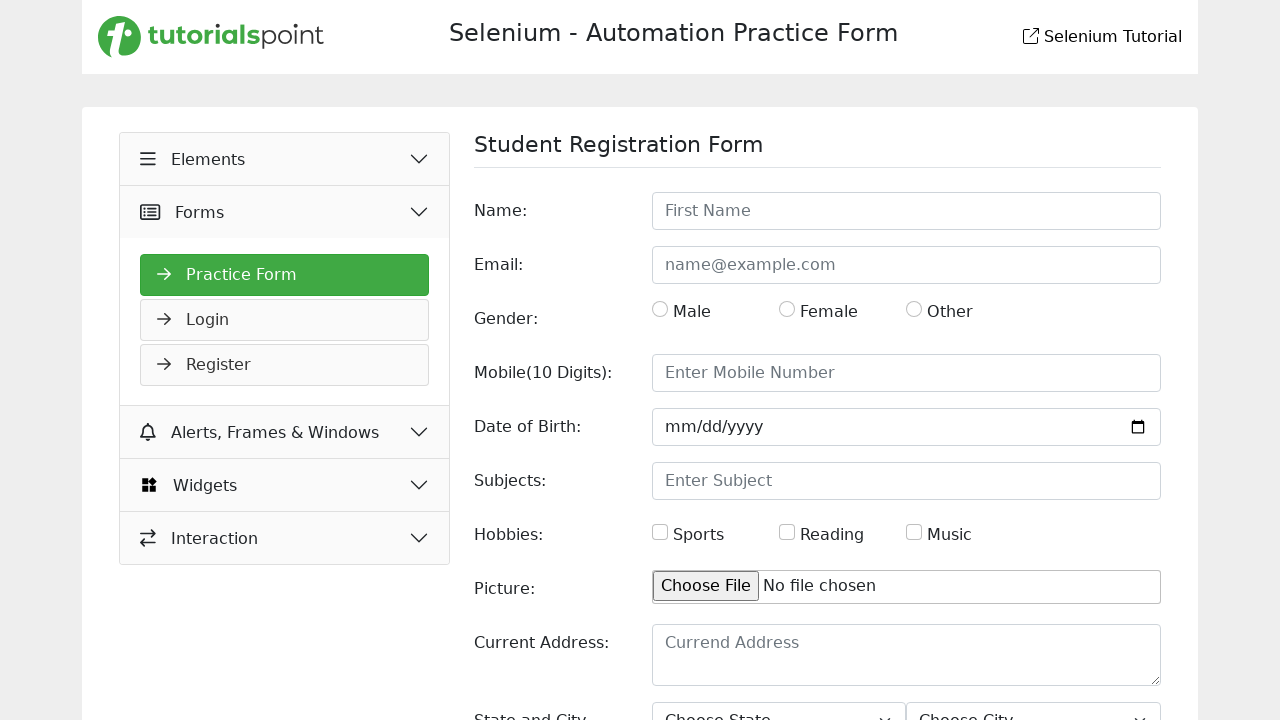

Retrieved page title
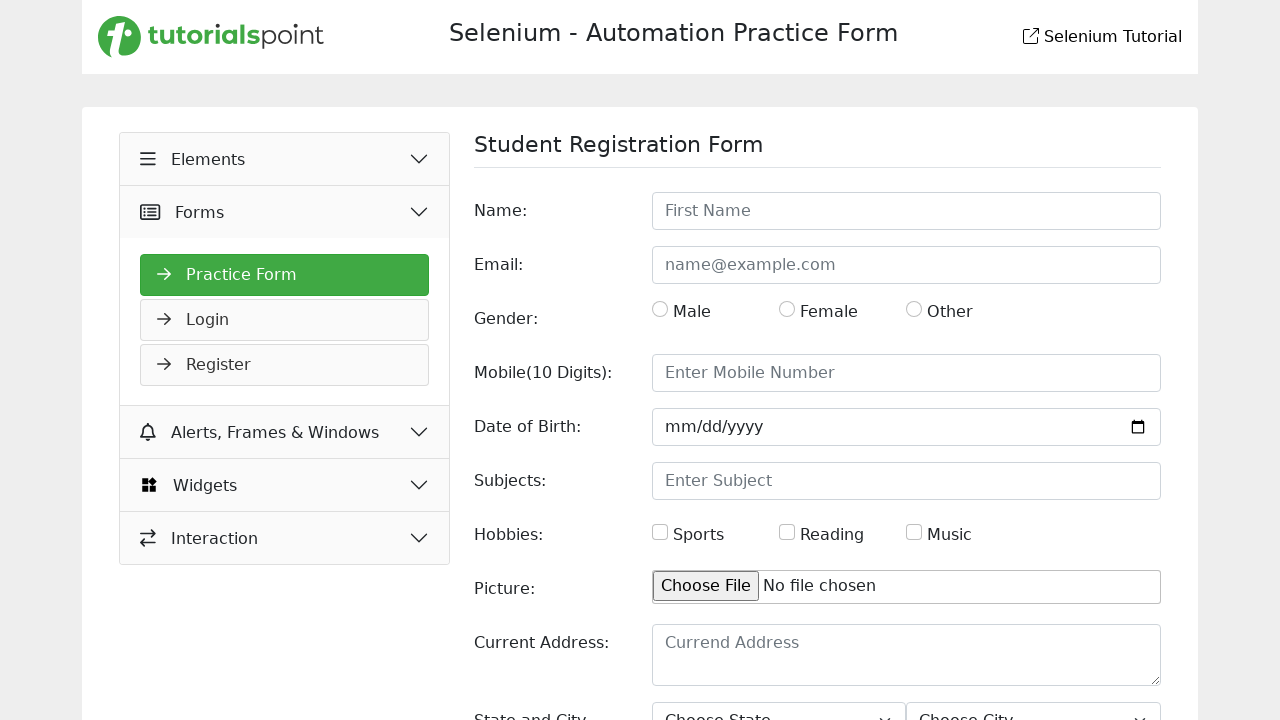

Set expected title value
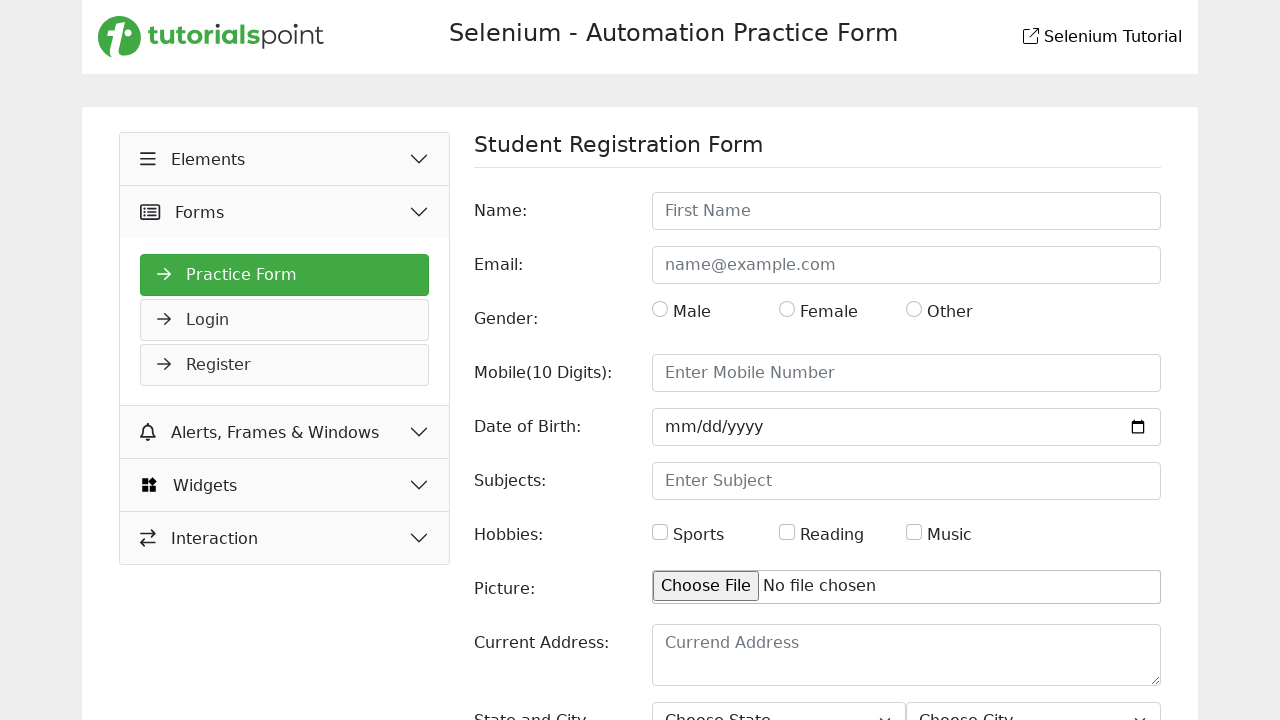

Soft assertion passed: page title matches expected value 'Selenium Practice - Student Registration Form'
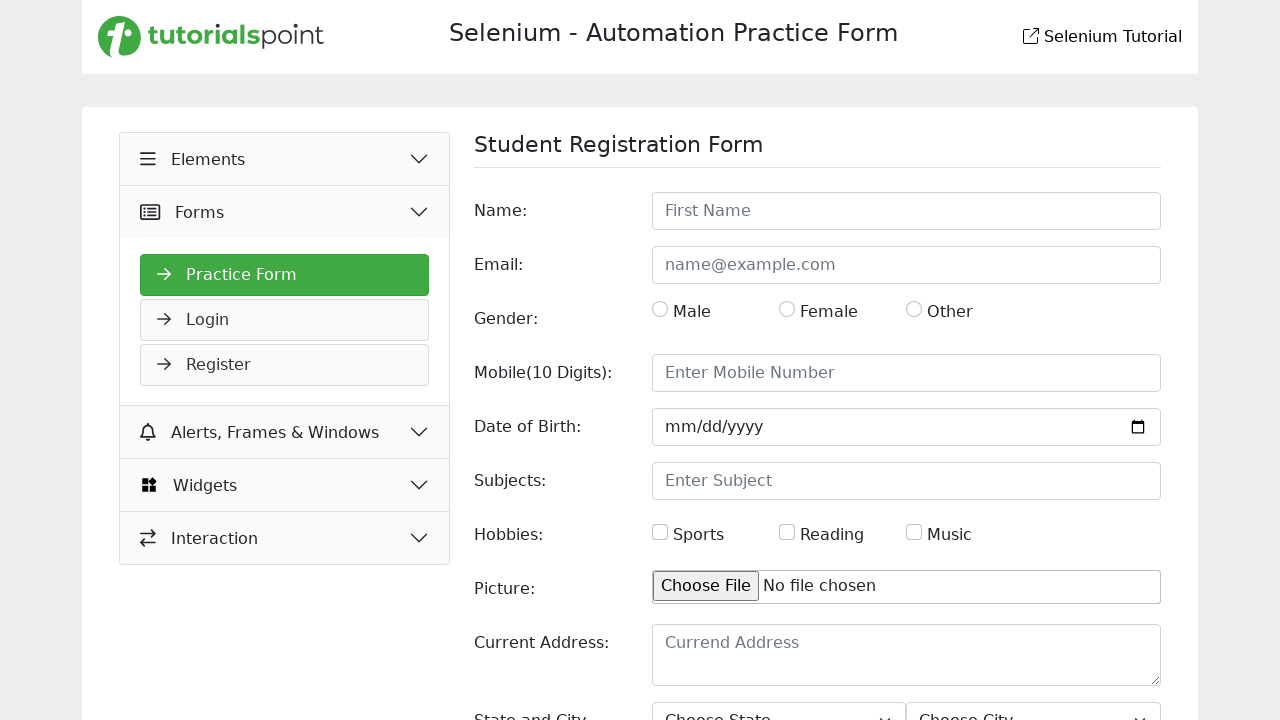

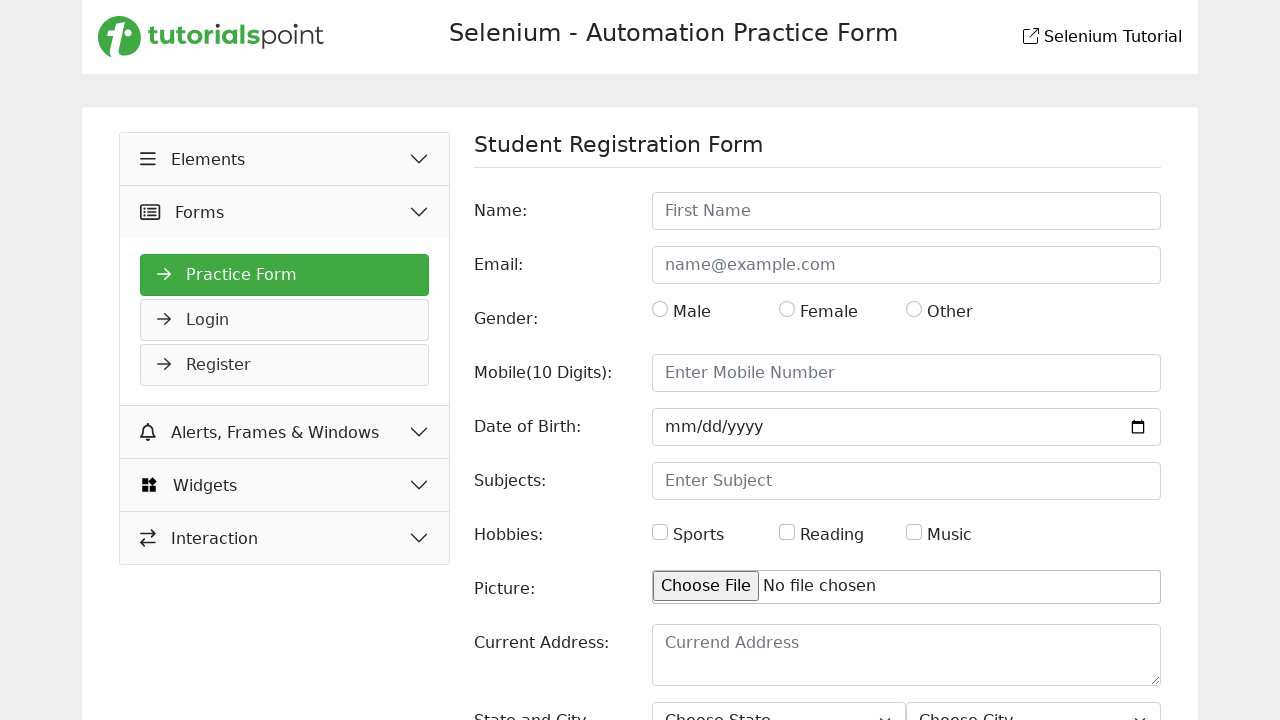